Tests browser navigation and window management by navigating through a ceramics website, using back/forward/refresh navigation, switching to different pages, and manipulating window states (fullscreen, maximize, minimize).

Starting URL: https://yantrakeramika.ru/

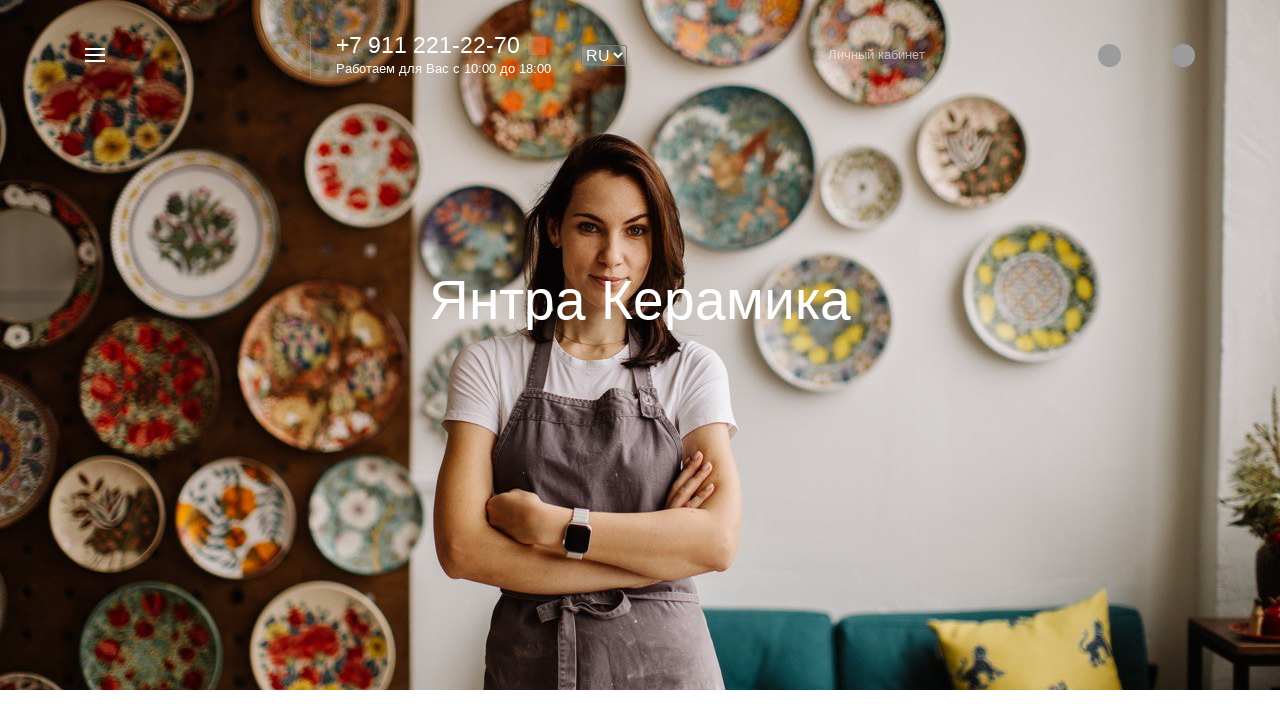

Retrieved initial window handle/name
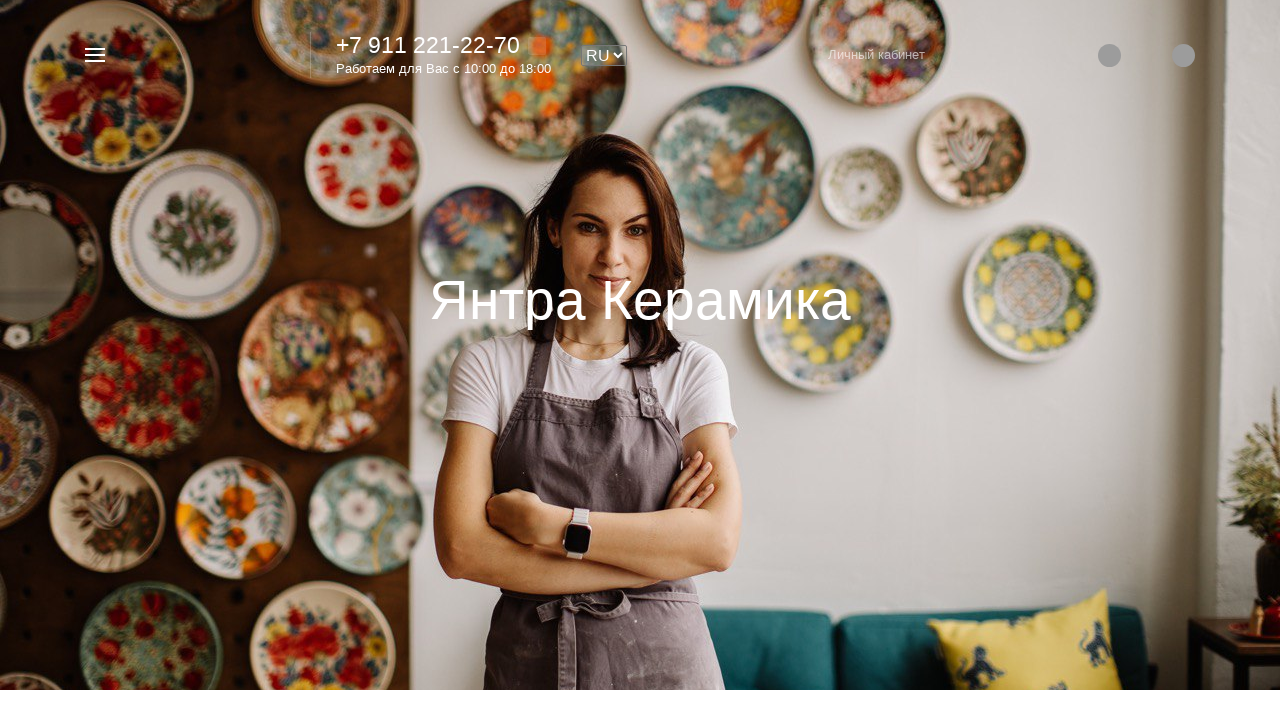

Navigated back in browser history
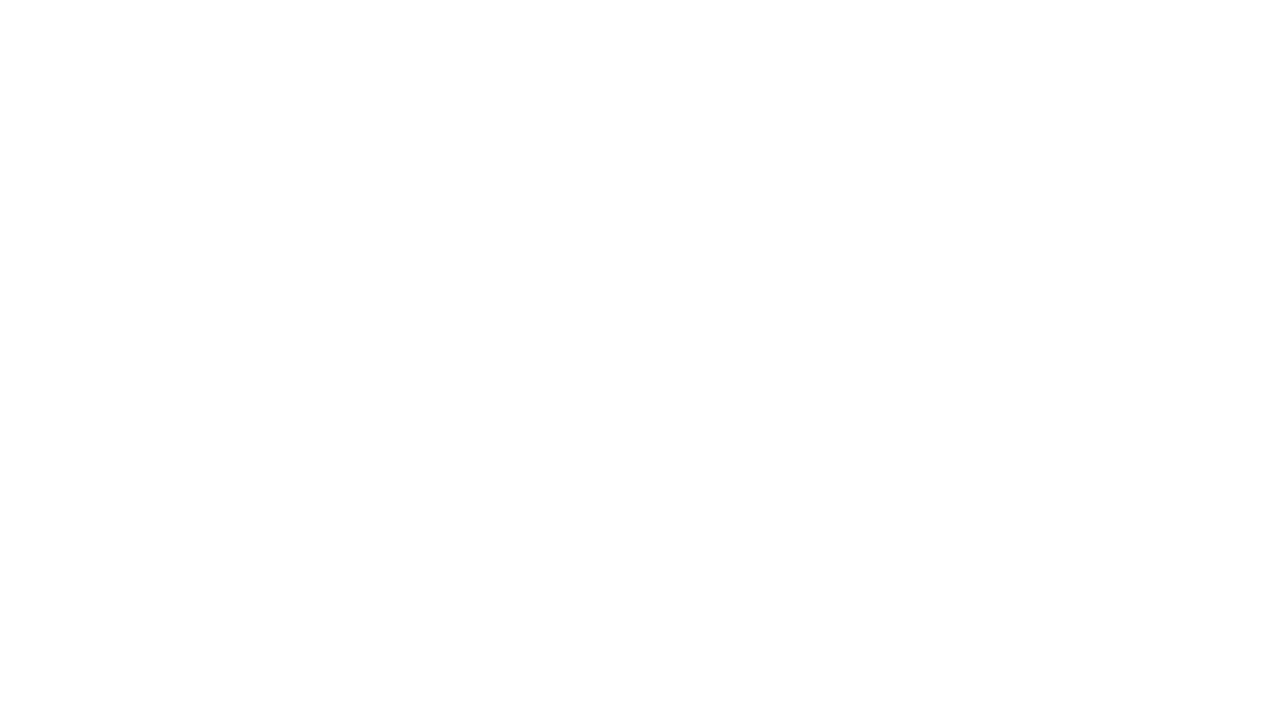

Navigated forward in browser history
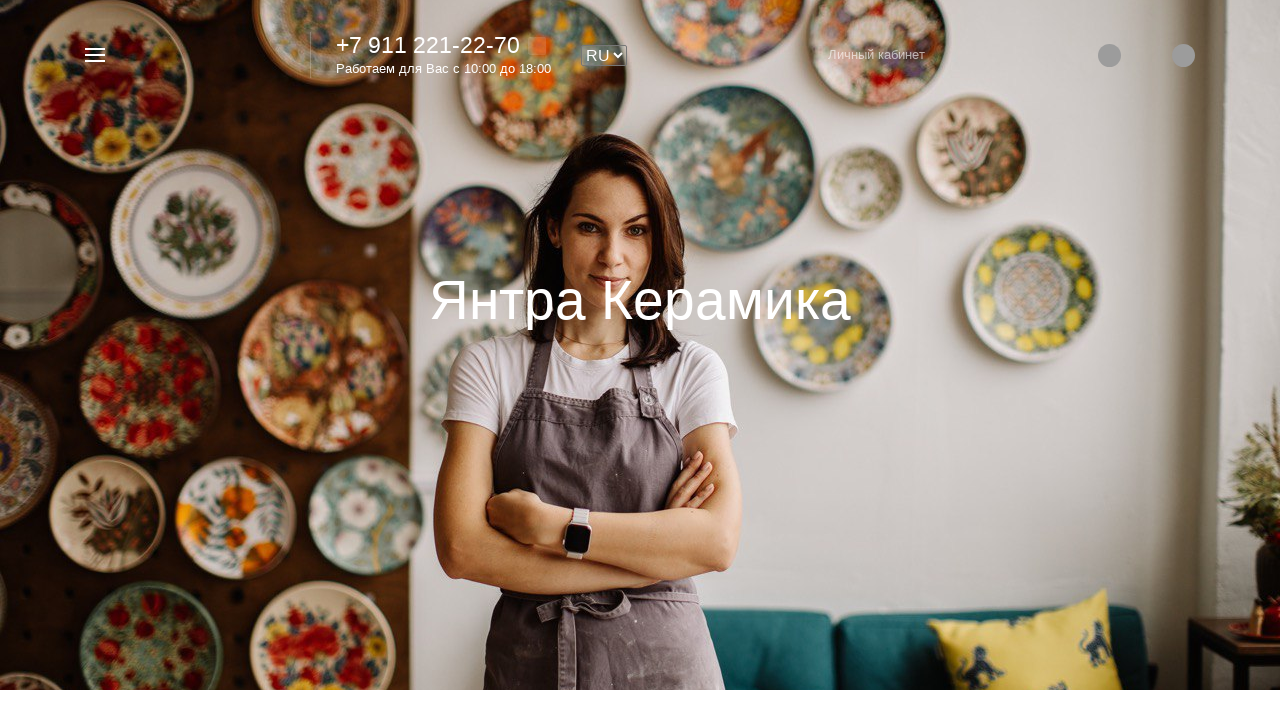

Refreshed the current page
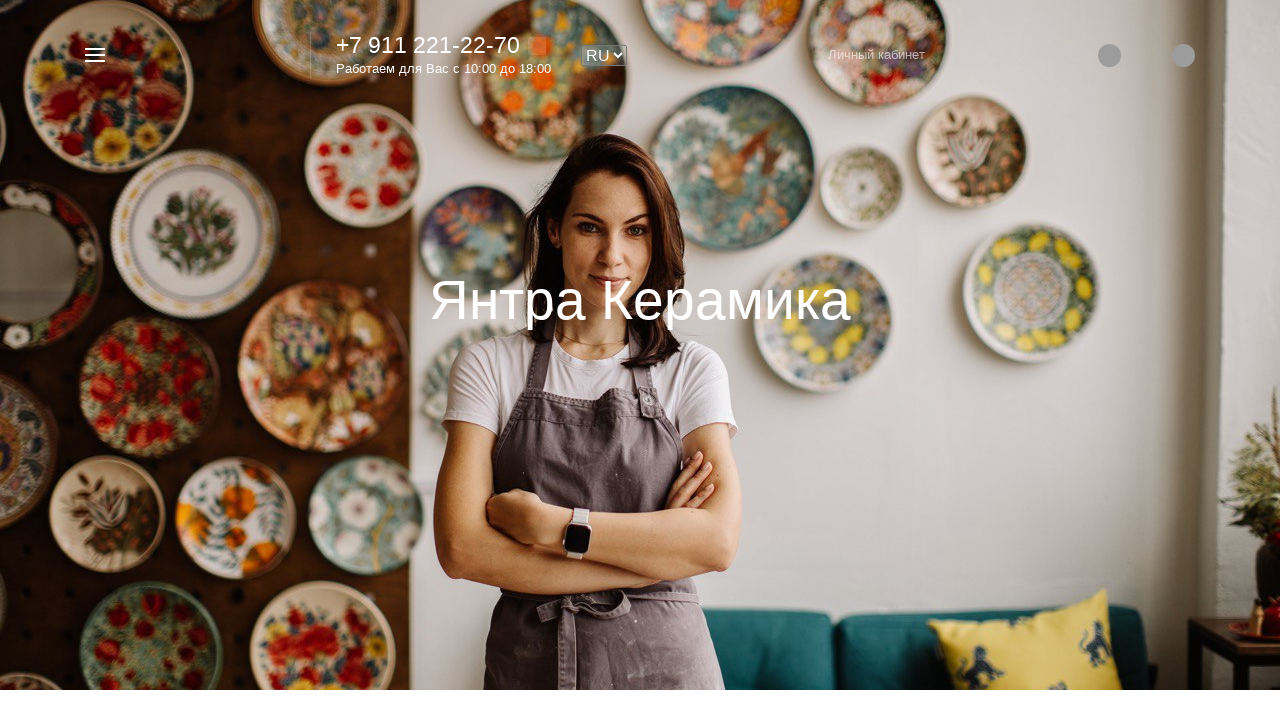

Navigated to contact page
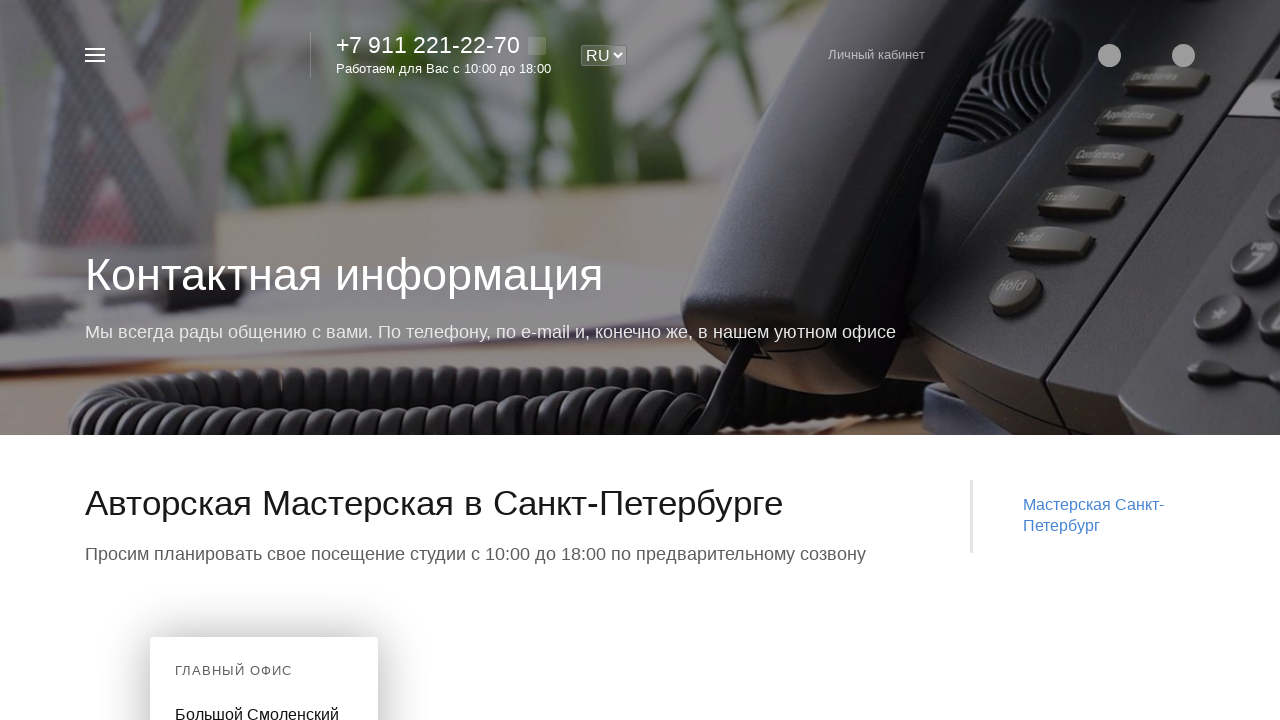

Navigated to catalog plates page
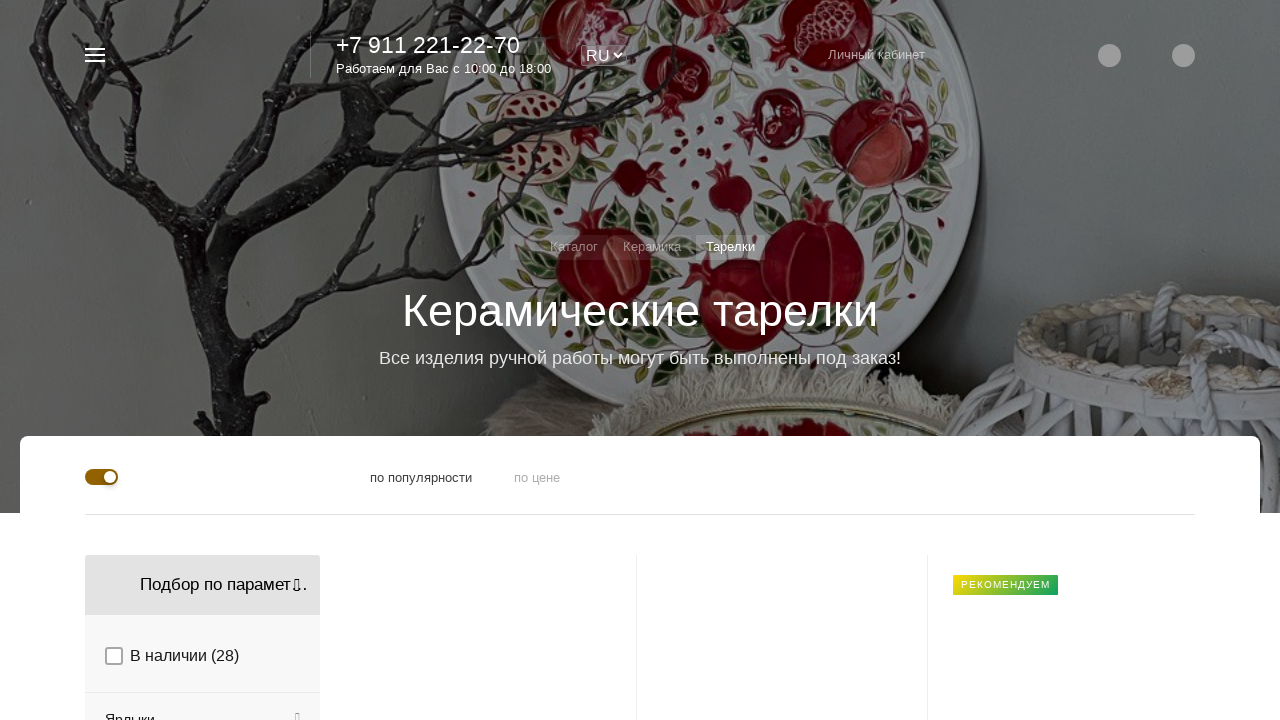

Set viewport to fullscreen resolution (1920x1080)
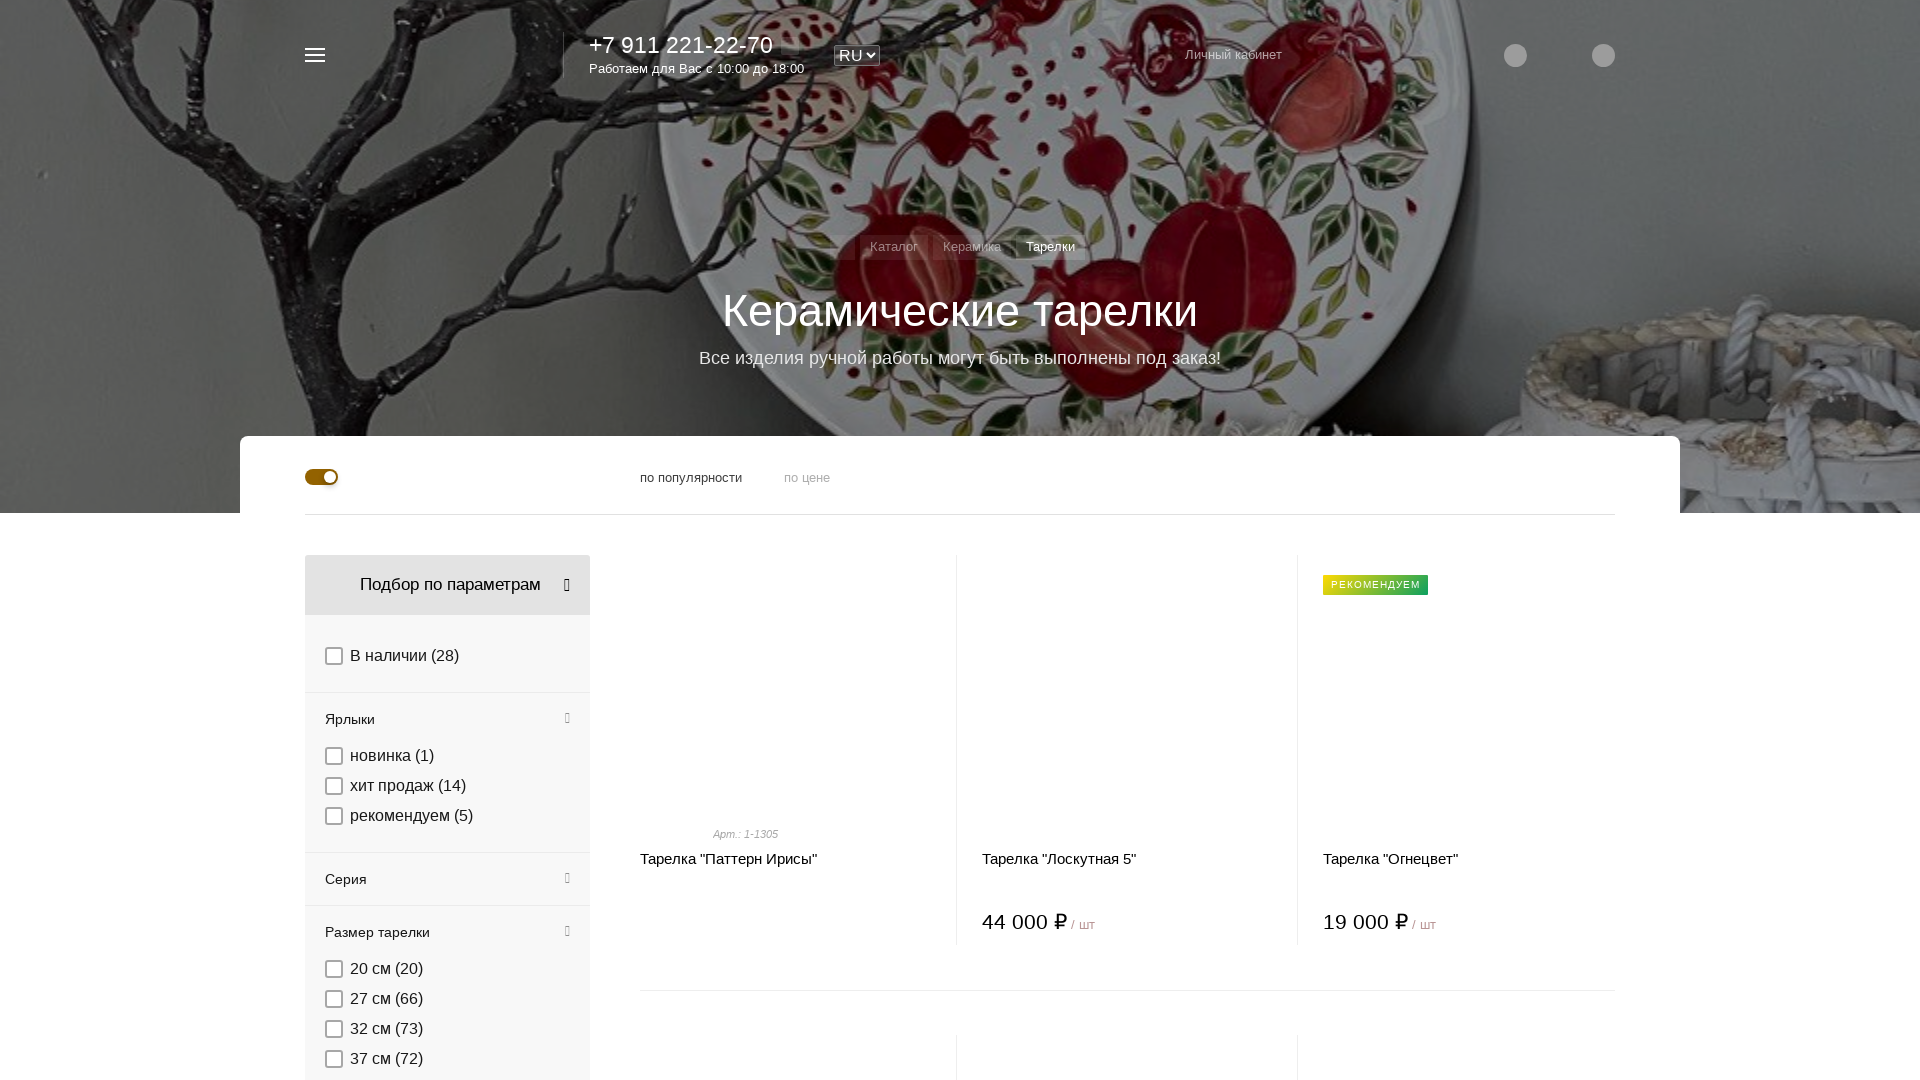

Retrieved page title: Керамические тарелки в подарок, под заказ и в наличии
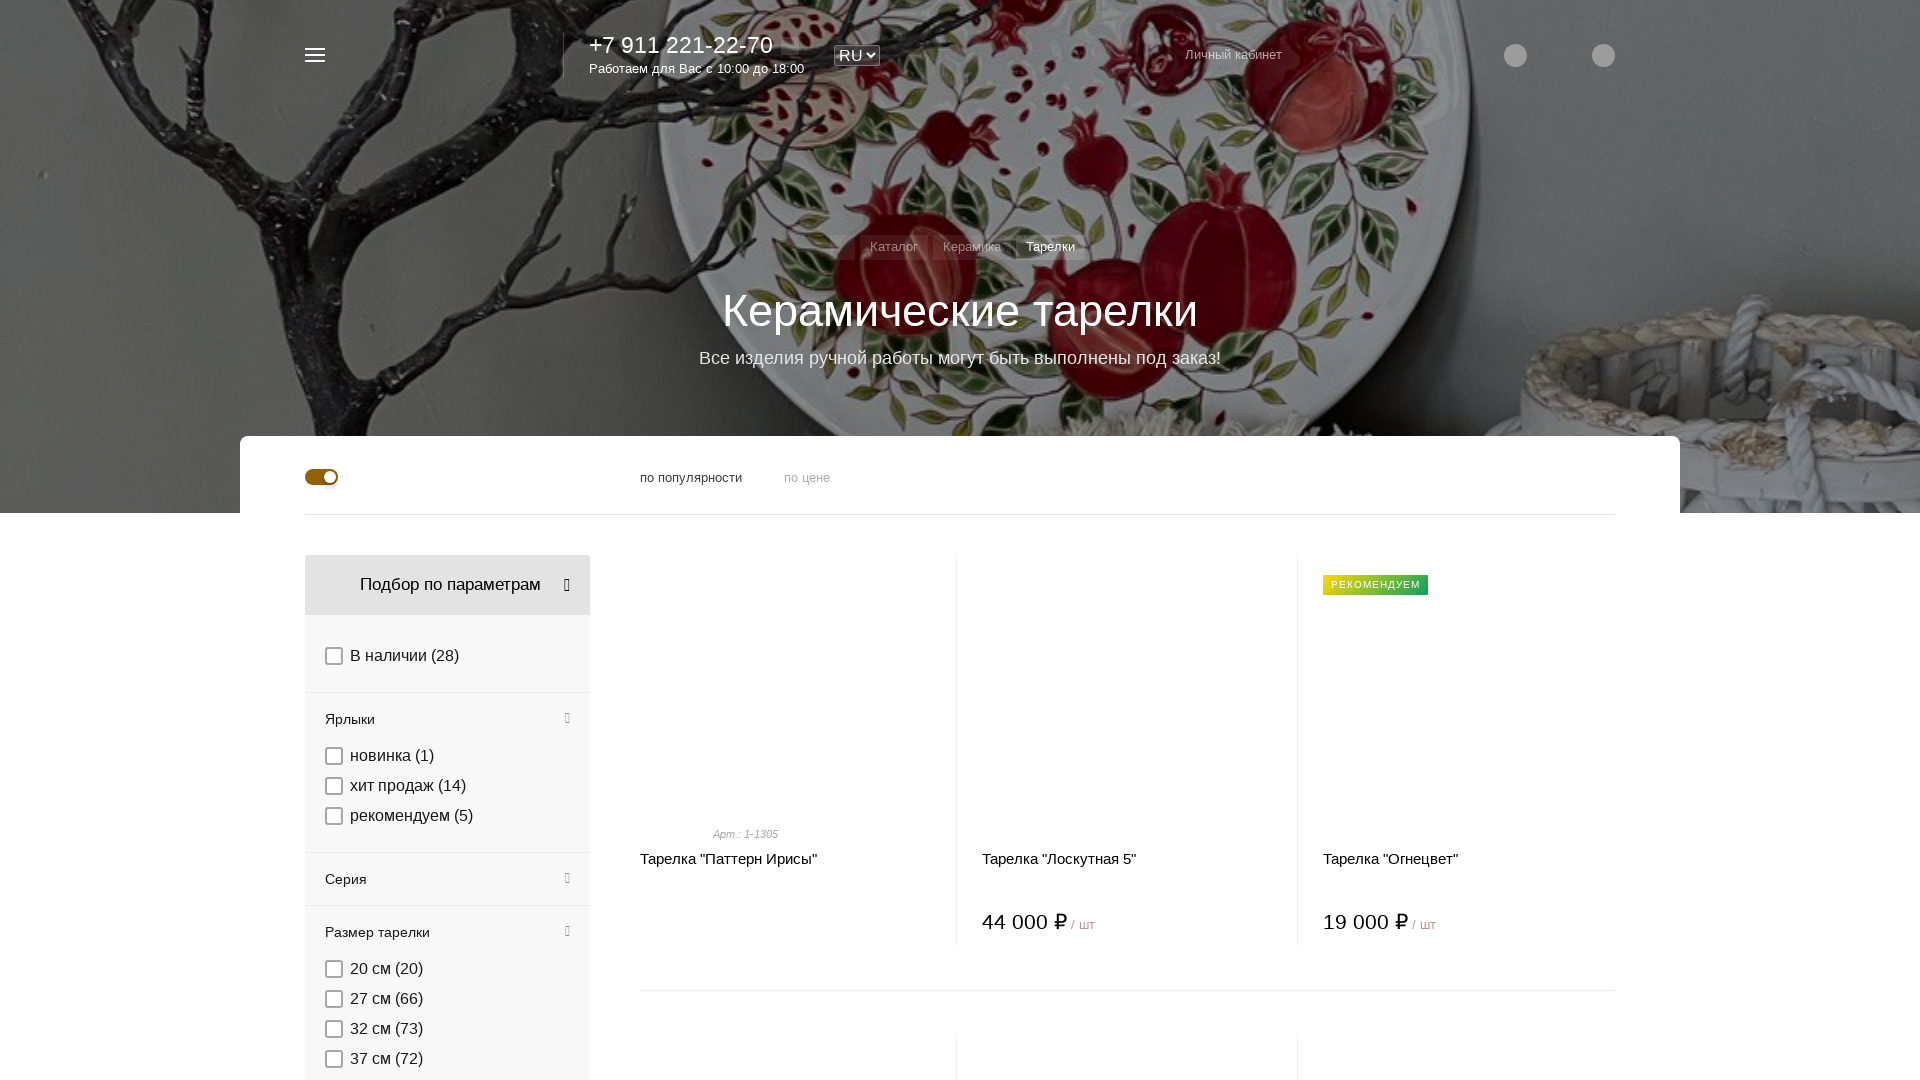

Set viewport to maximized window size (1920x1080)
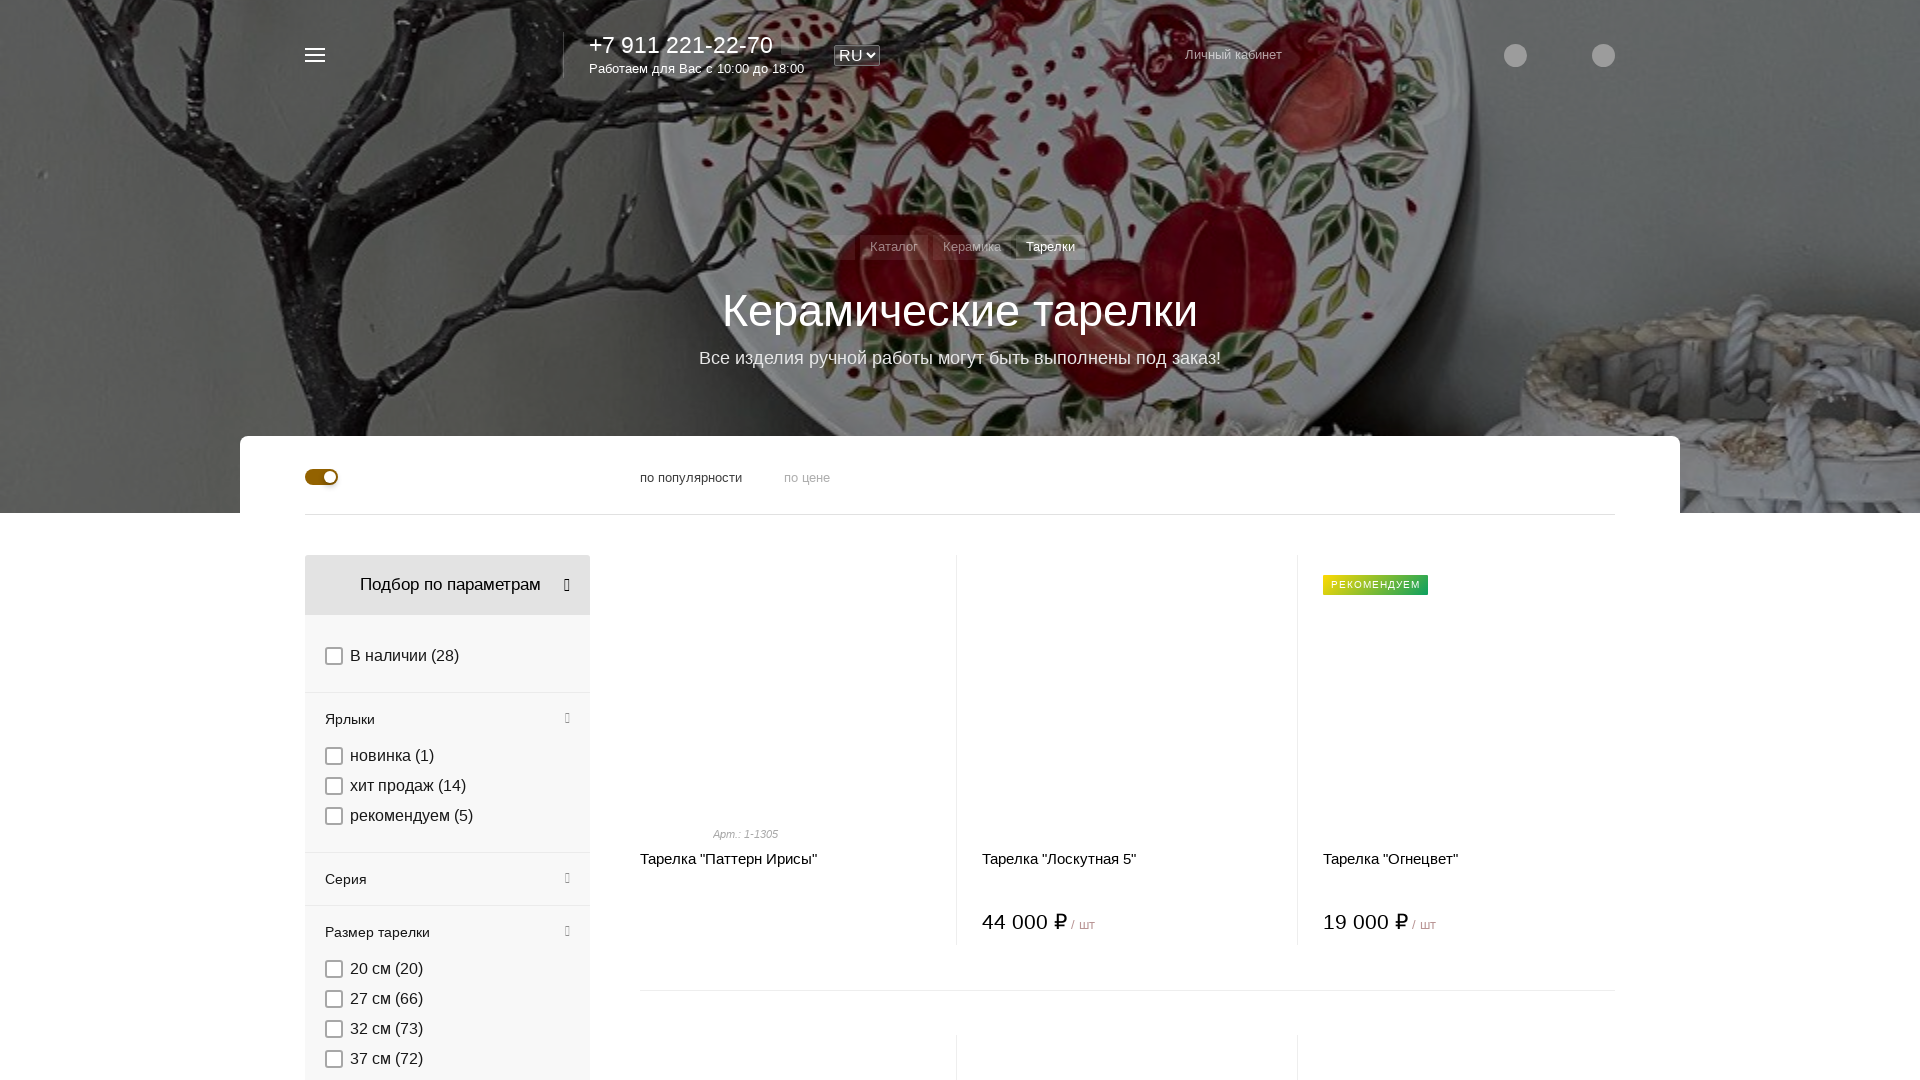

Waited for page to complete DOM content loaded state
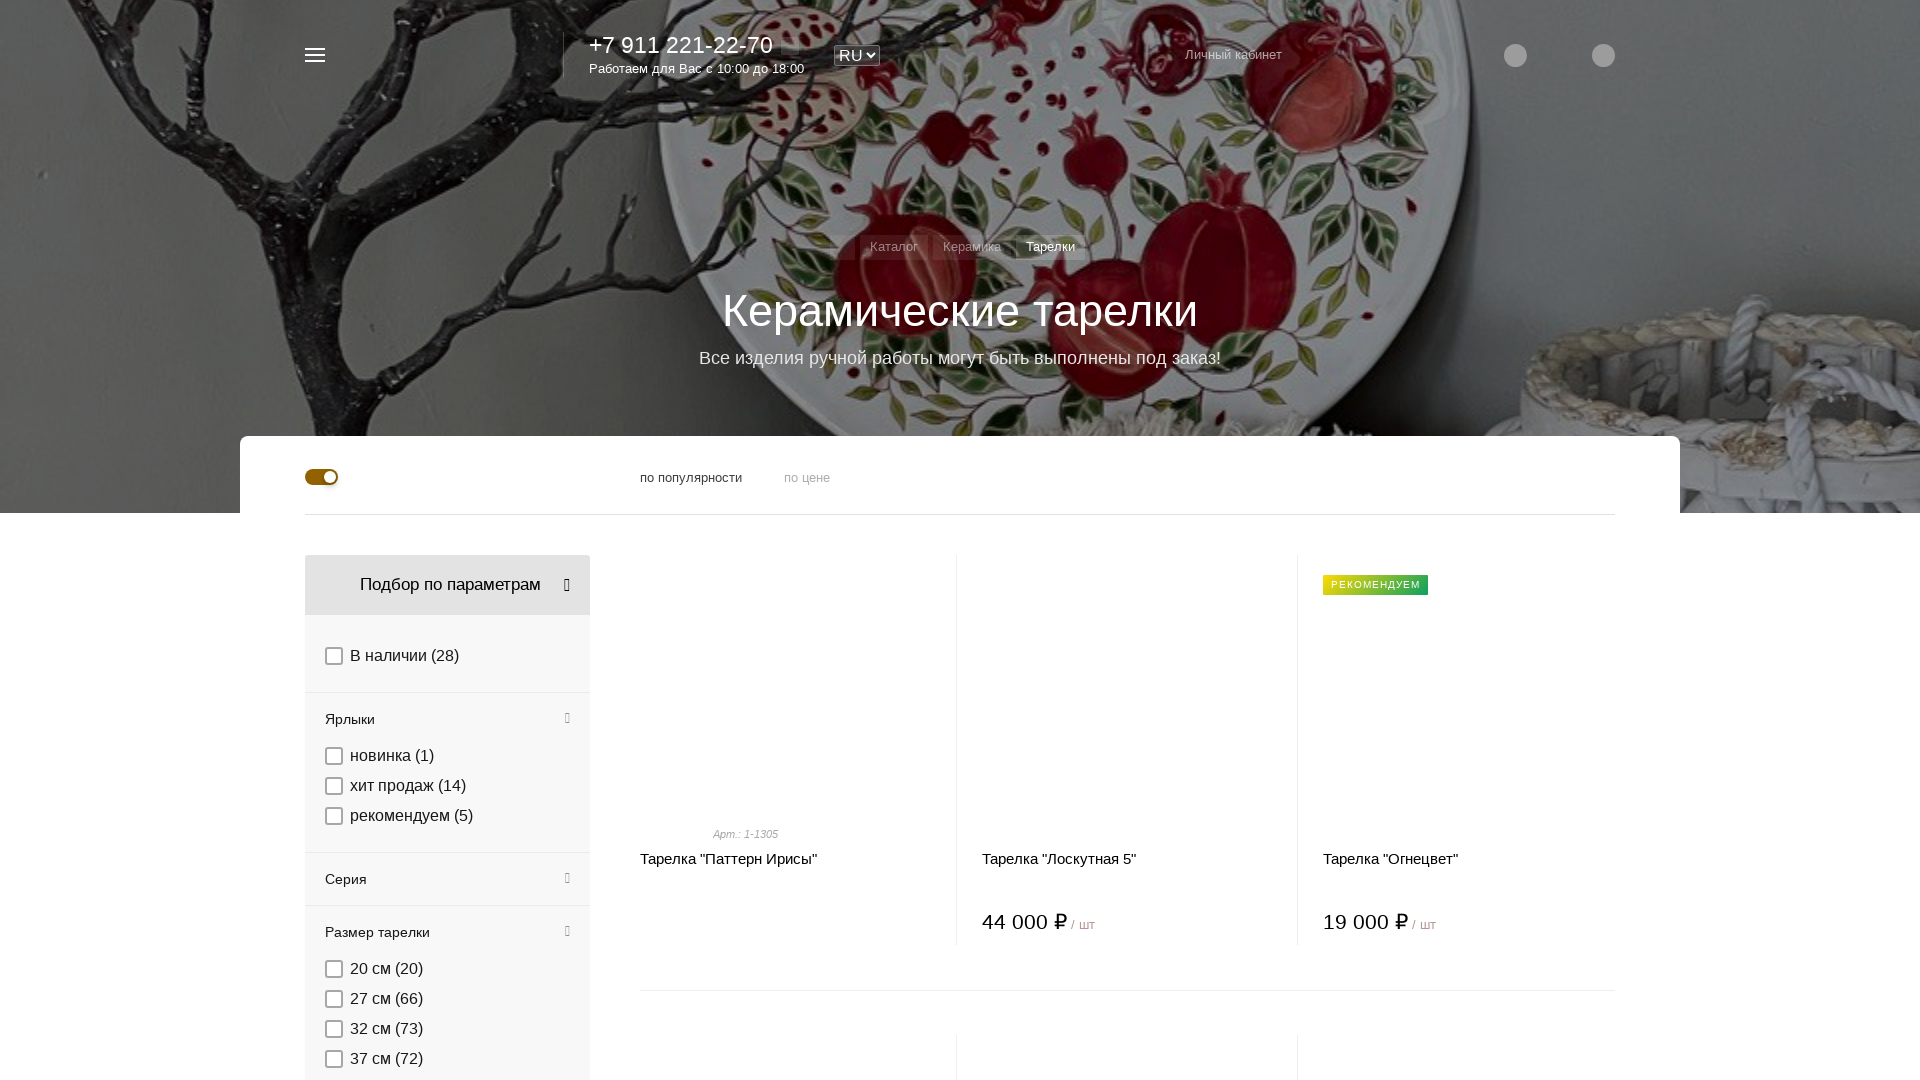

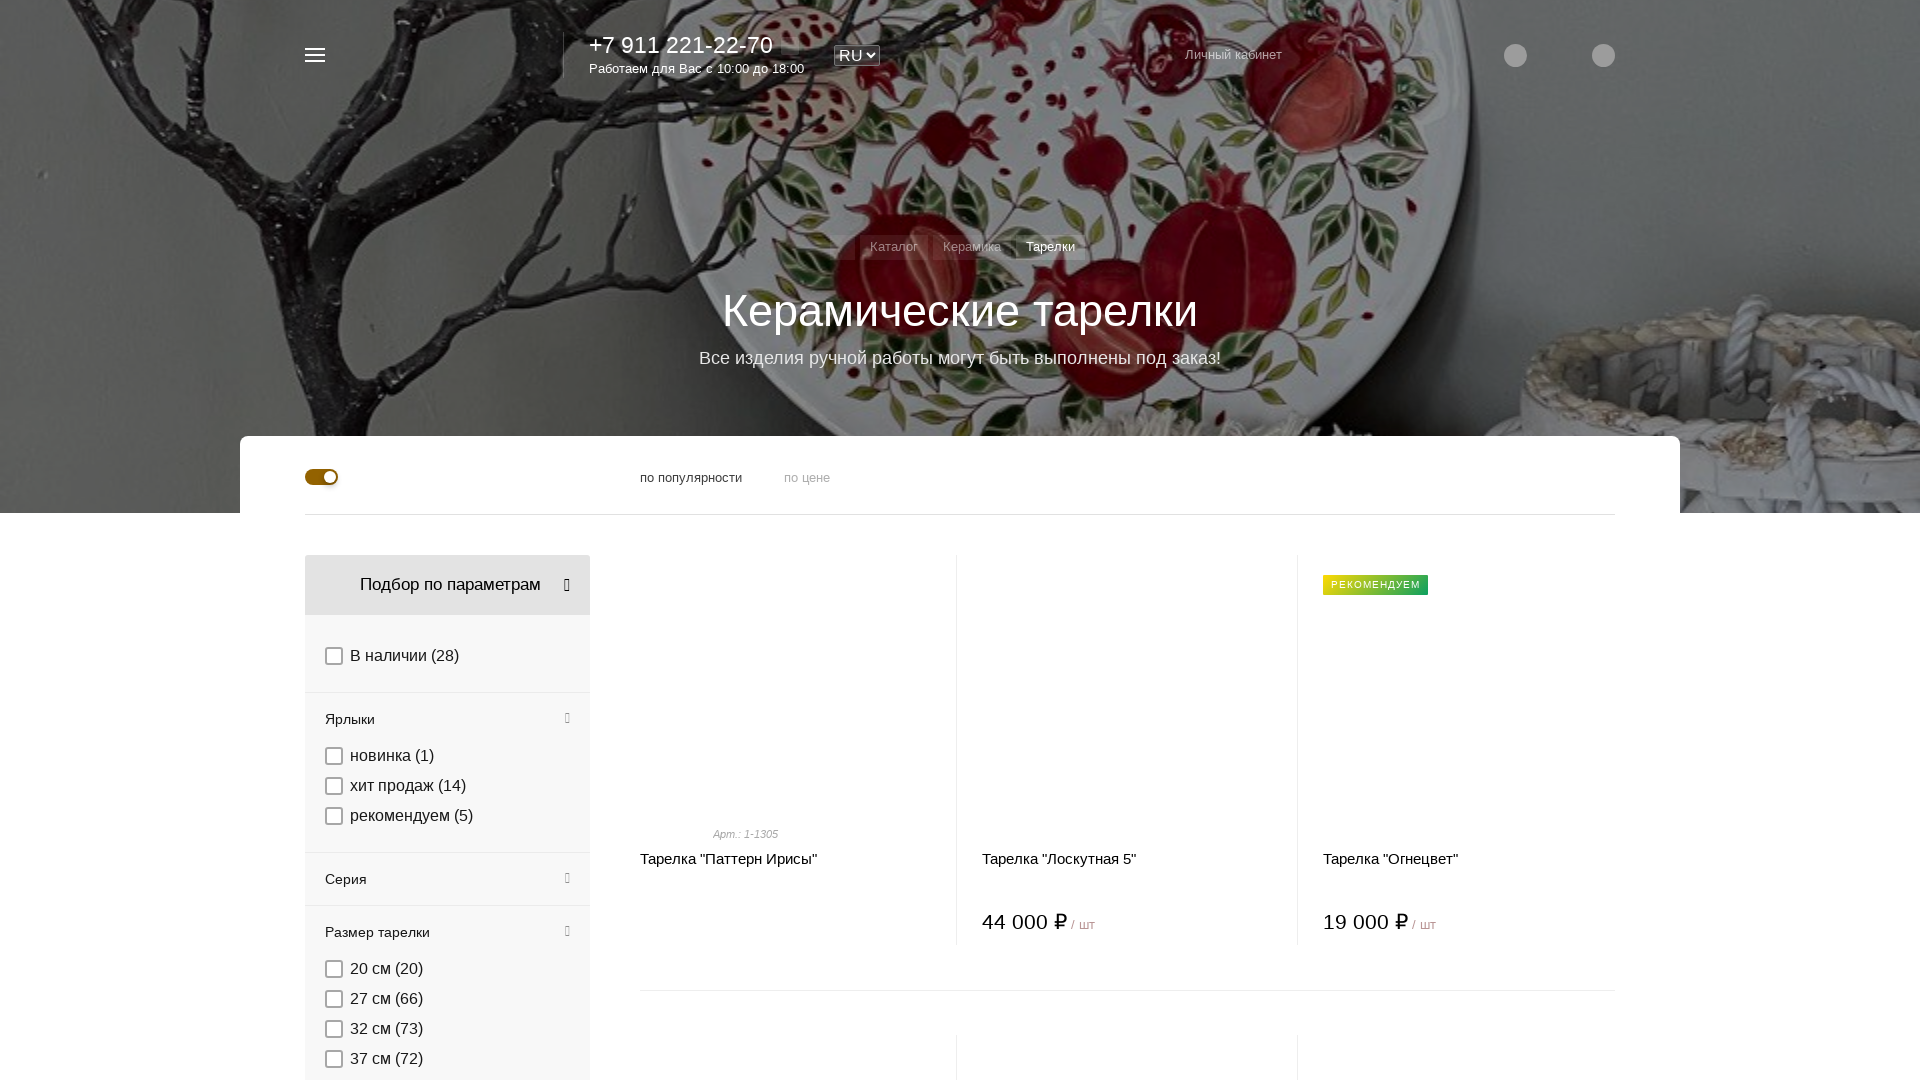